Tests navigation through the Market dropdown menu to access the Indices page on the MeroLagani financial website

Starting URL: https://merolagani.com/

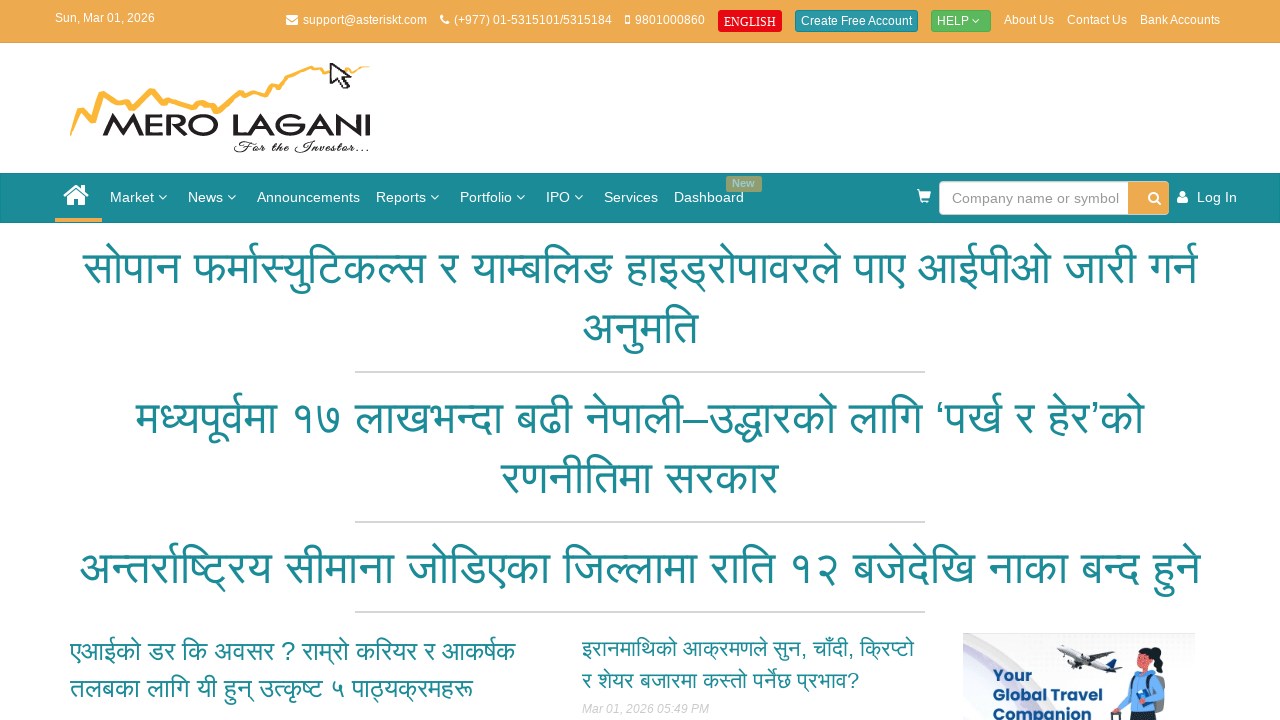

Clicked on Market dropdown menu at (141, 198) on xpath=//a[normalize-space()='Market']
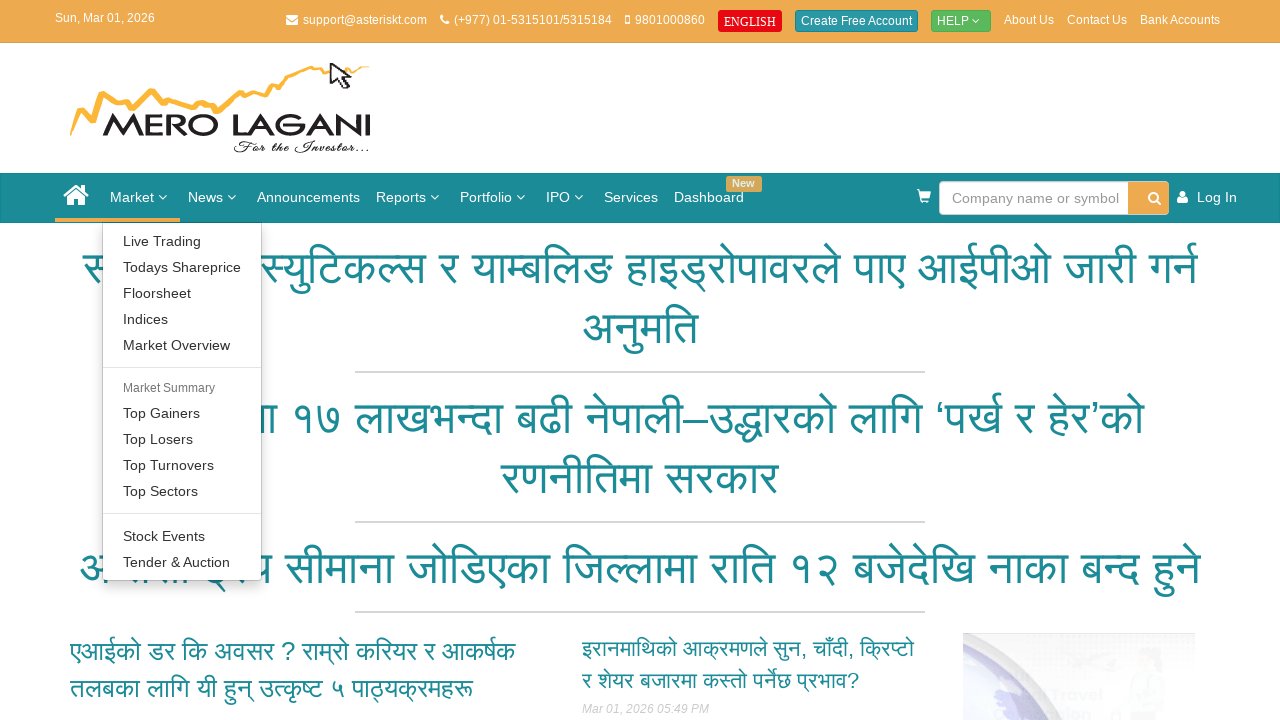

Market dropdown menu appeared with Indices option visible
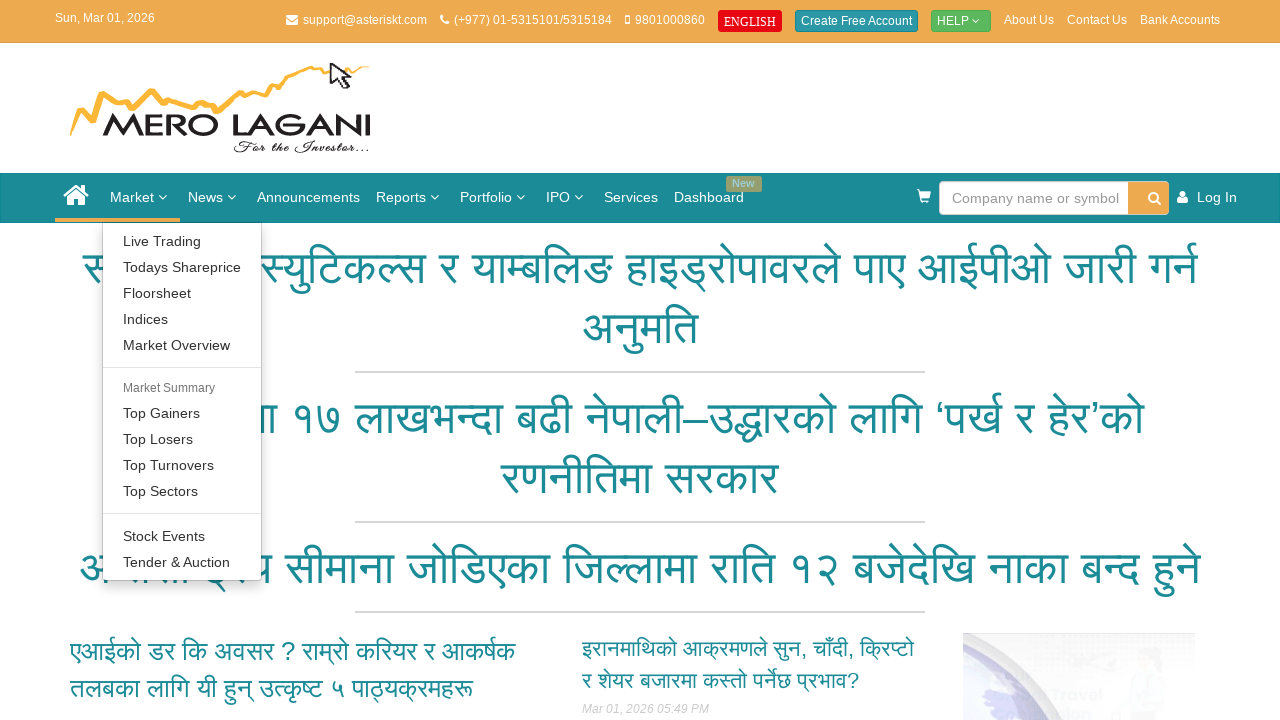

Clicked on Indices link in Market dropdown at (182, 319) on a:has-text('Indices')
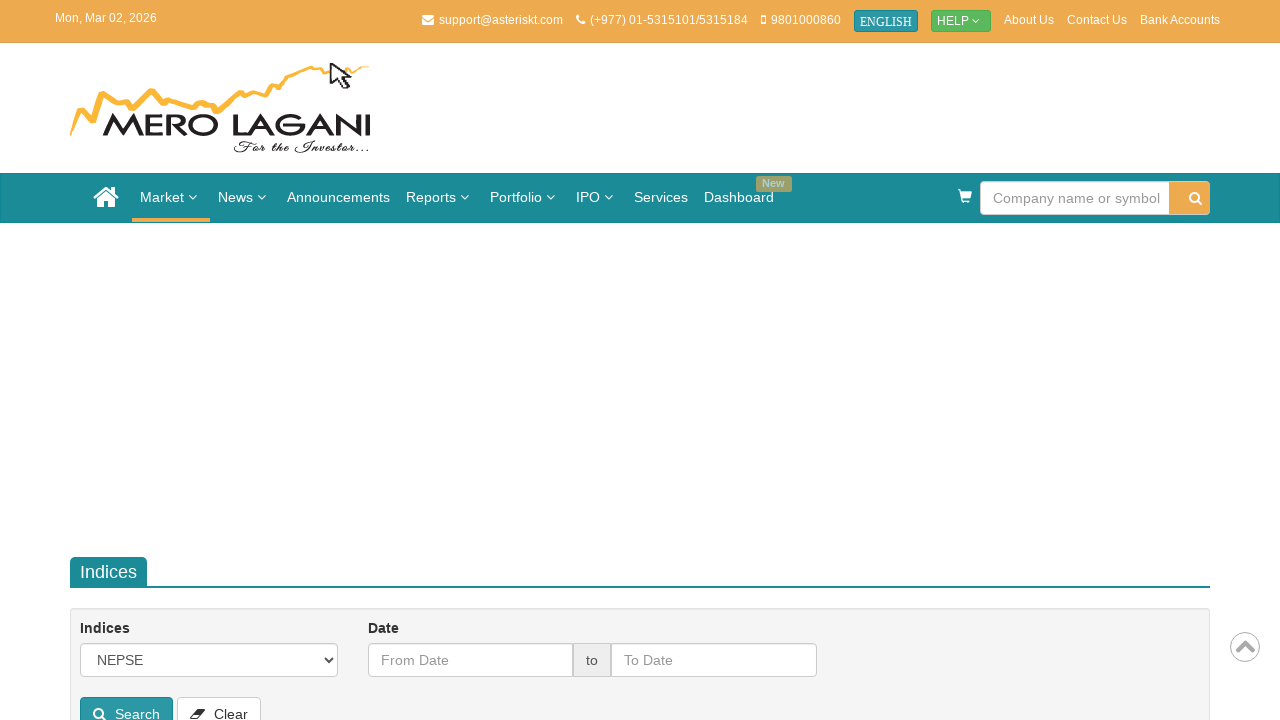

Indices page loaded successfully
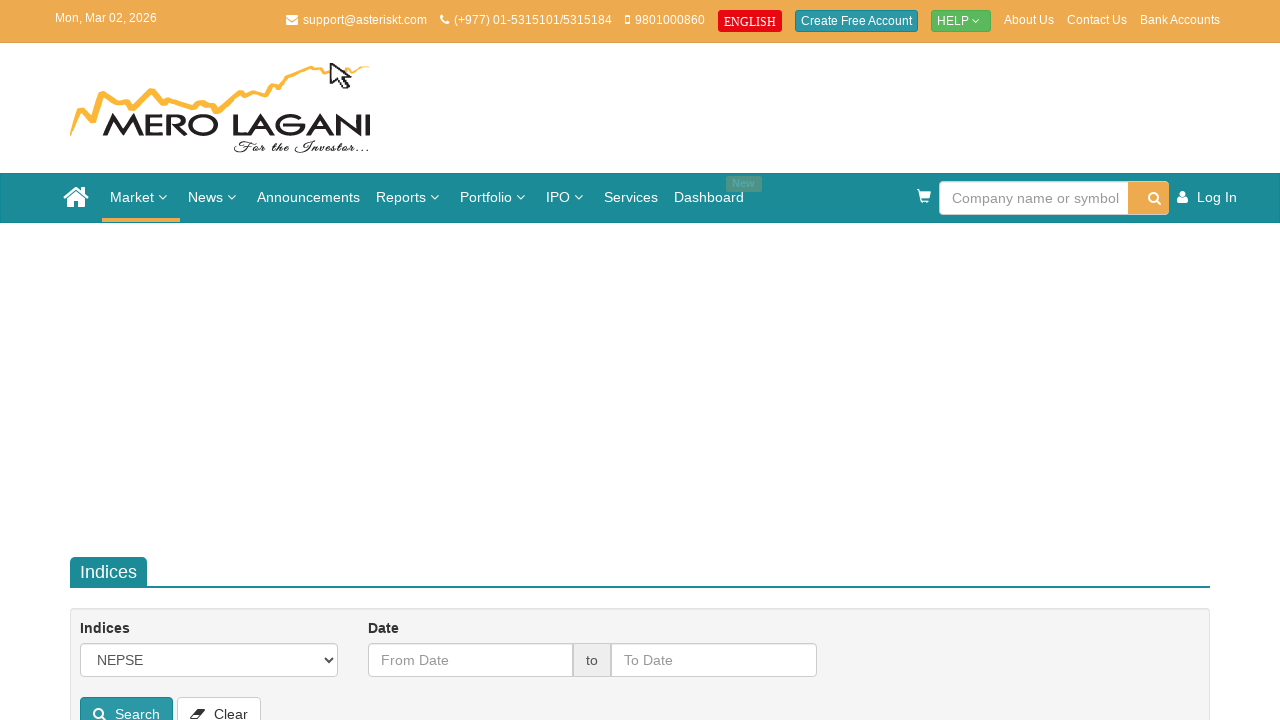

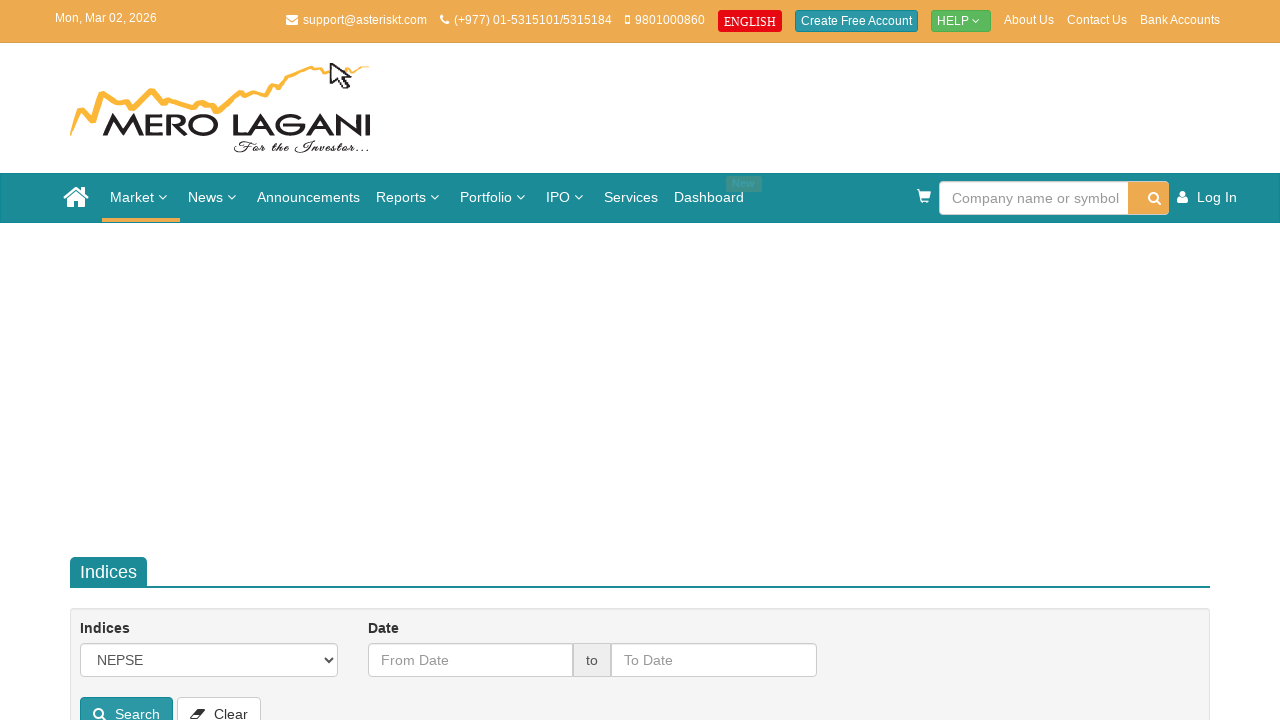